Tests dropdown list handling by selecting an option from a dropdown menu using visible text

Starting URL: https://the-internet.herokuapp.com/dropdown

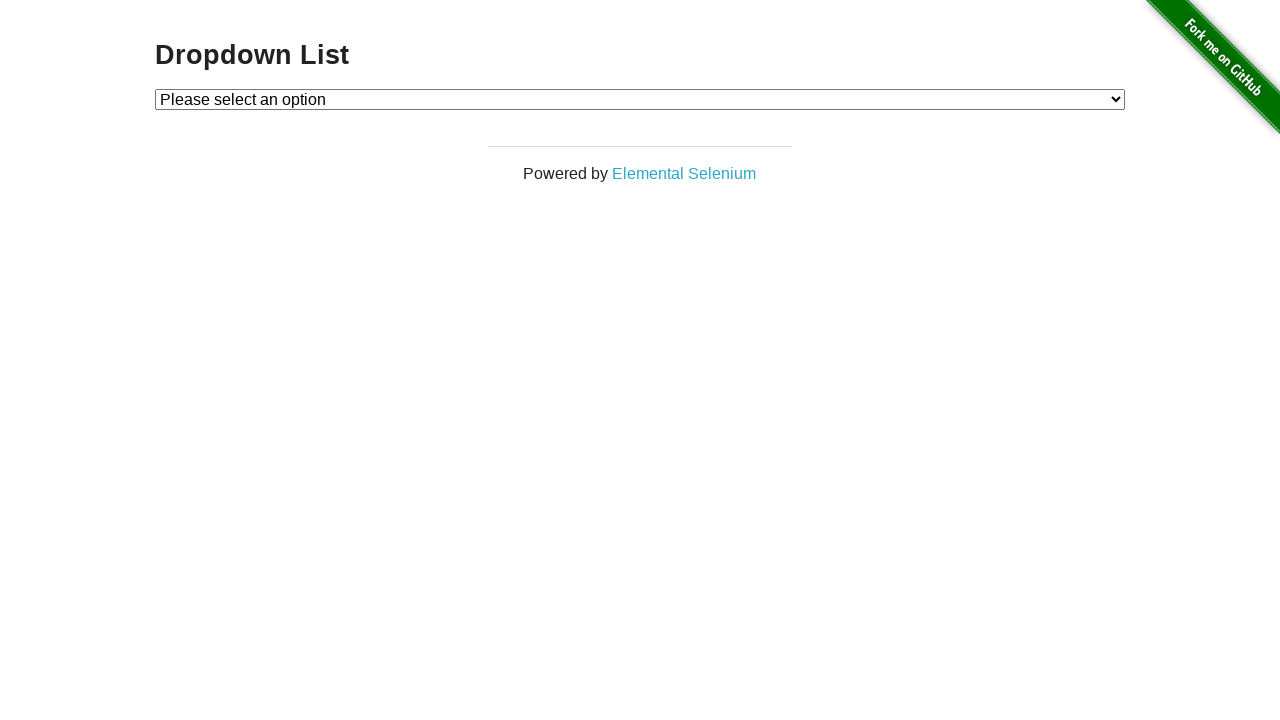

Selected 'Option 1' from the dropdown menu on #dropdown
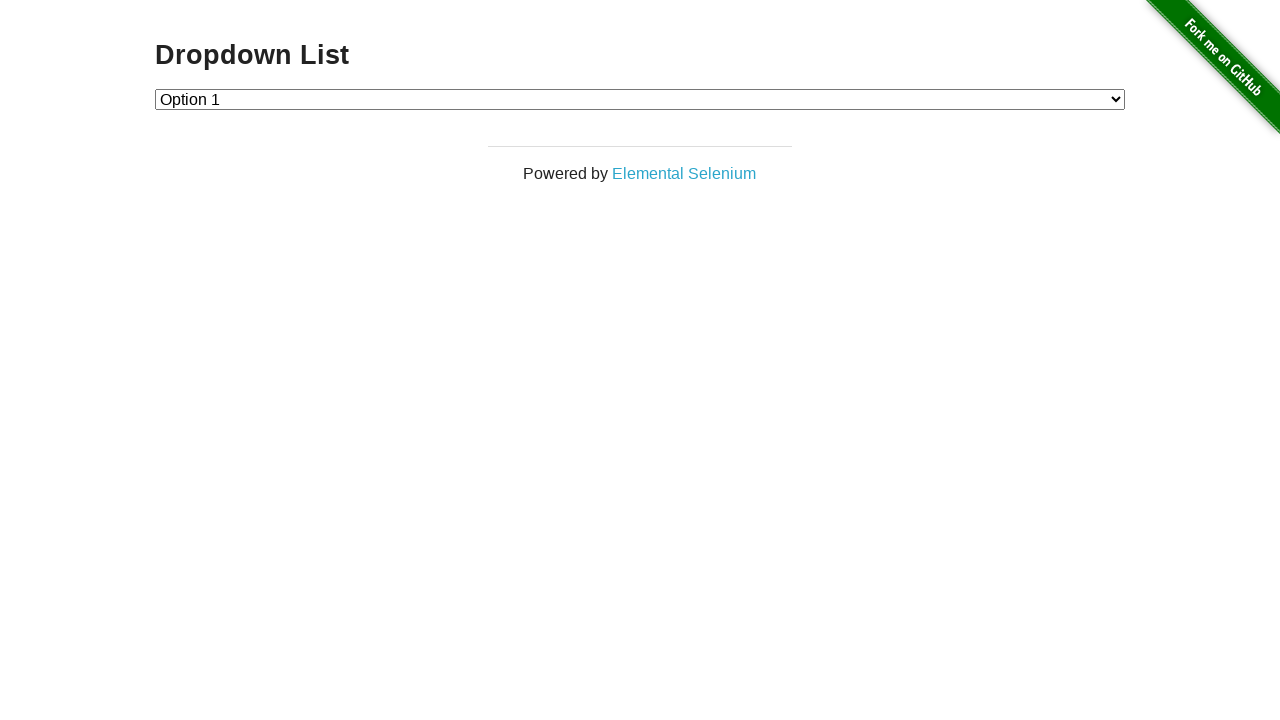

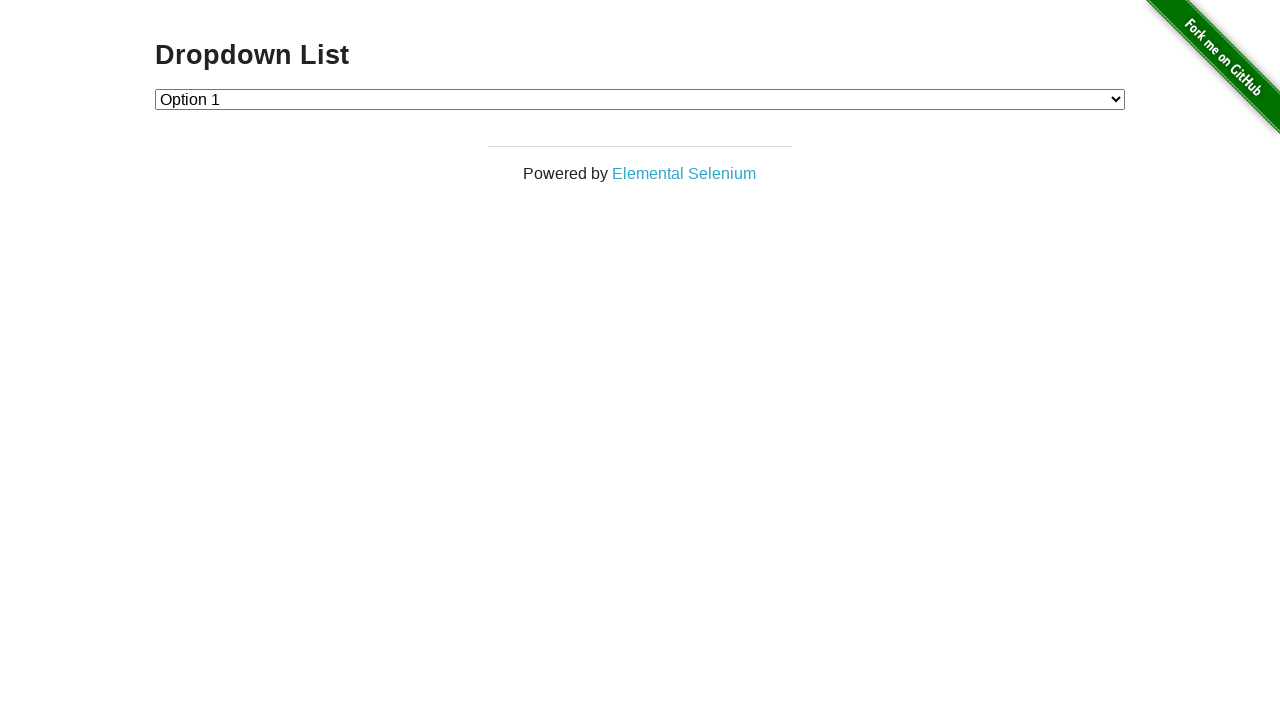